Tests selecting and deselecting multiple checkboxes by iterating through all checkboxes and toggling their state

Starting URL: https://kristinek.github.io/site/examples/actions

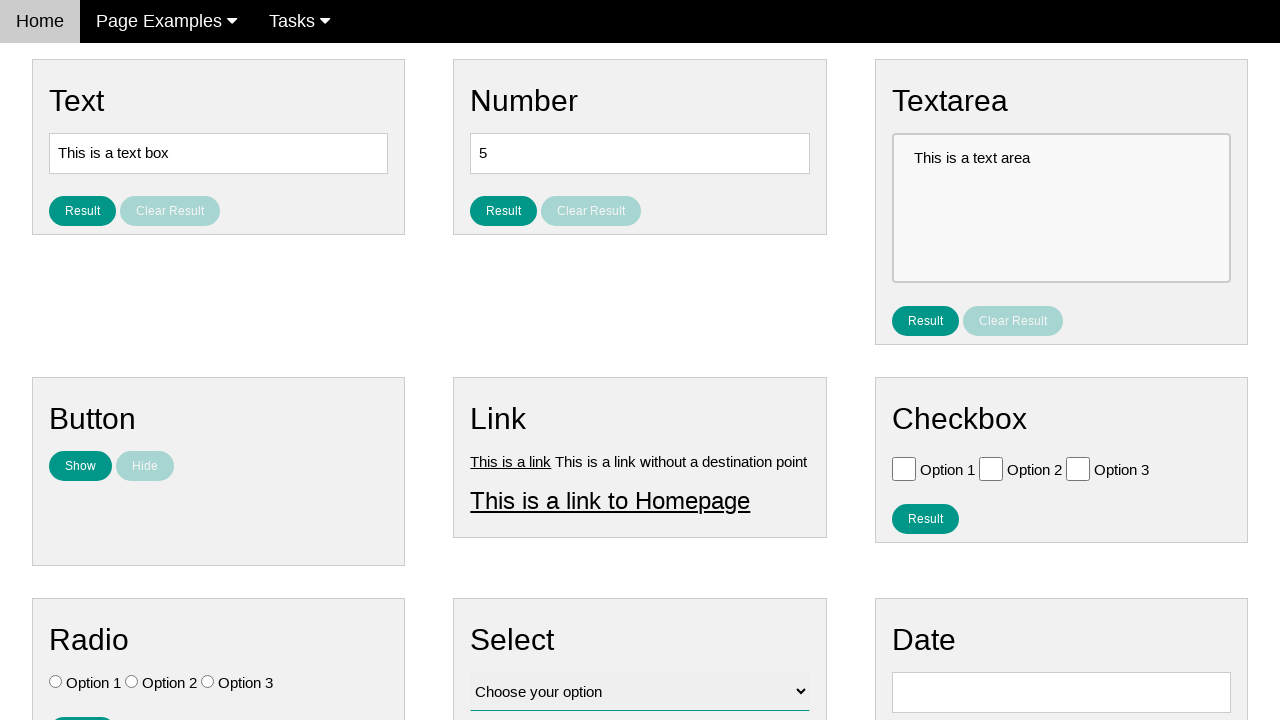

Navigated to checkbox actions example page
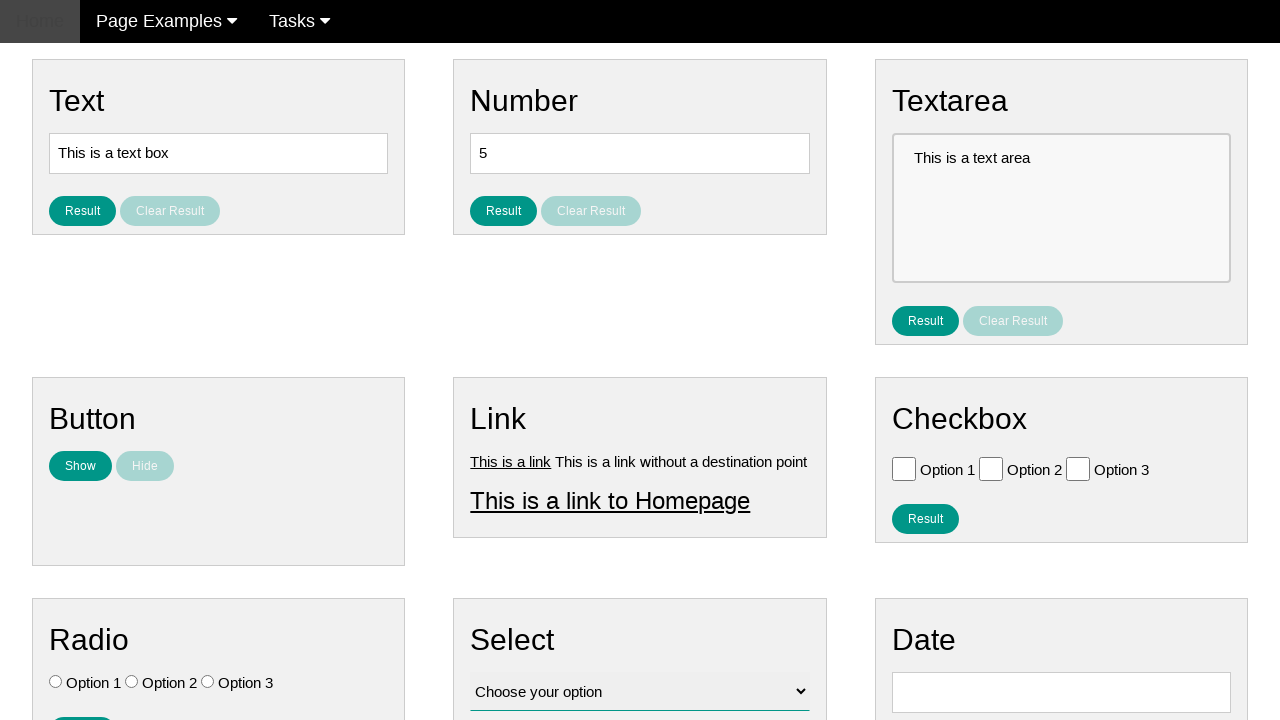

Located all checkboxes on the page
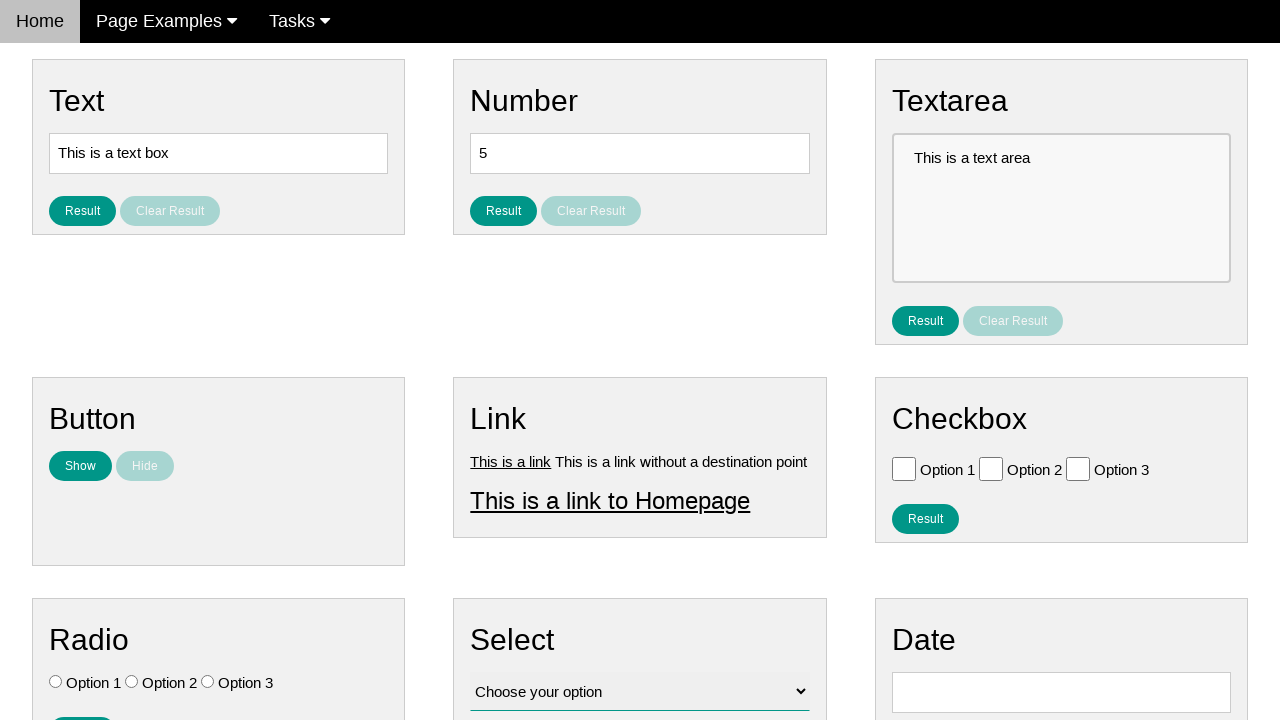

Found 3 checkboxes to toggle
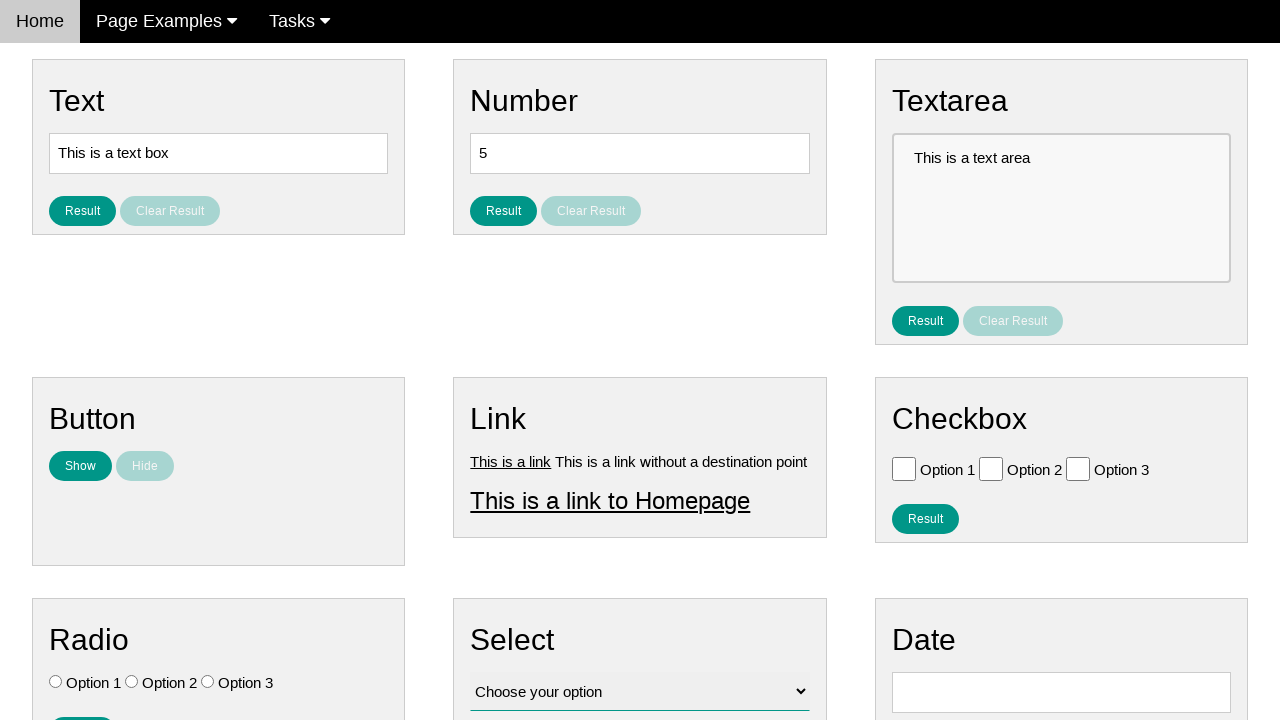

Clicked checkbox 1 to select it at (904, 468) on .w3-check[type='checkbox'] >> nth=0
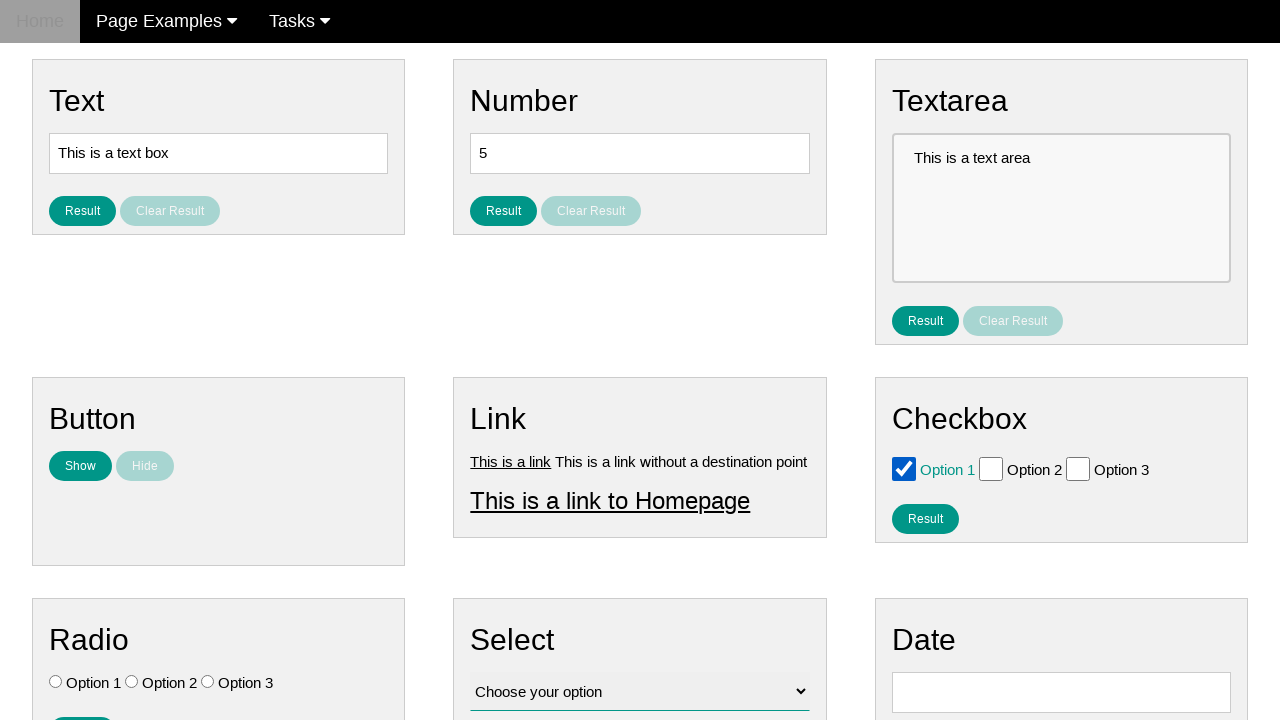

Clicked checkbox 1 to deselect it at (904, 468) on .w3-check[type='checkbox'] >> nth=0
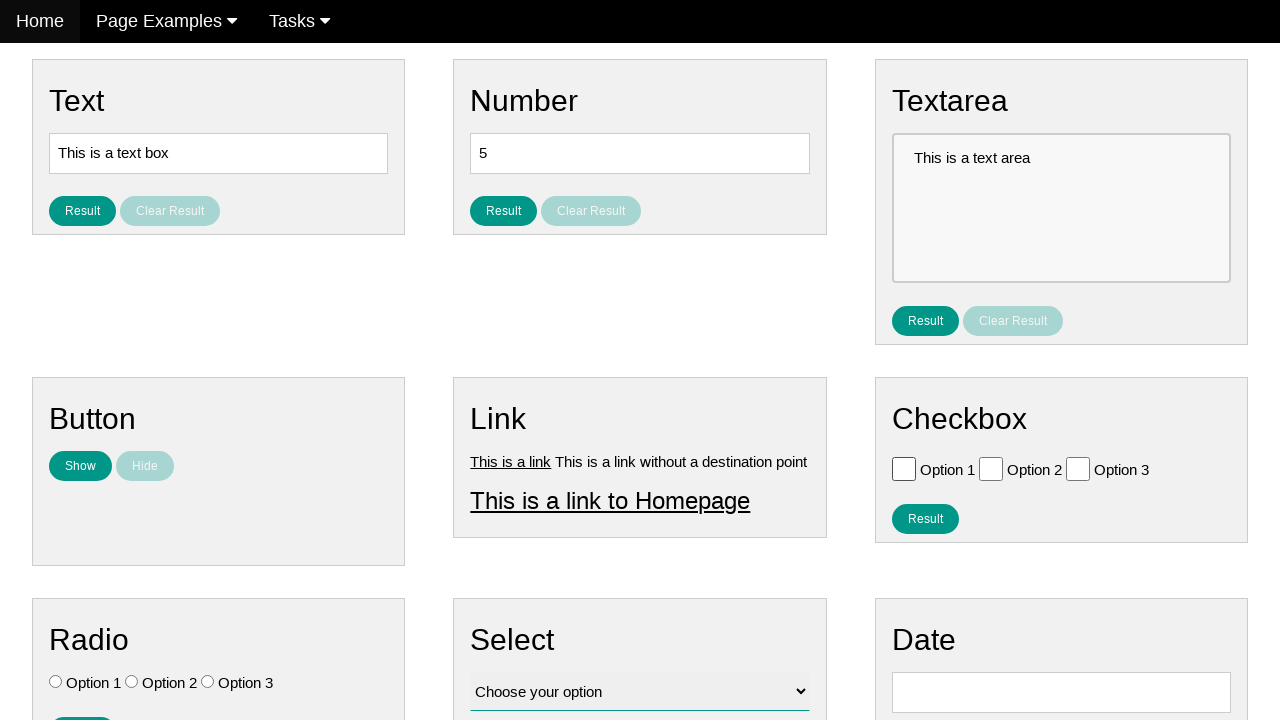

Clicked checkbox 2 to select it at (991, 468) on .w3-check[type='checkbox'] >> nth=1
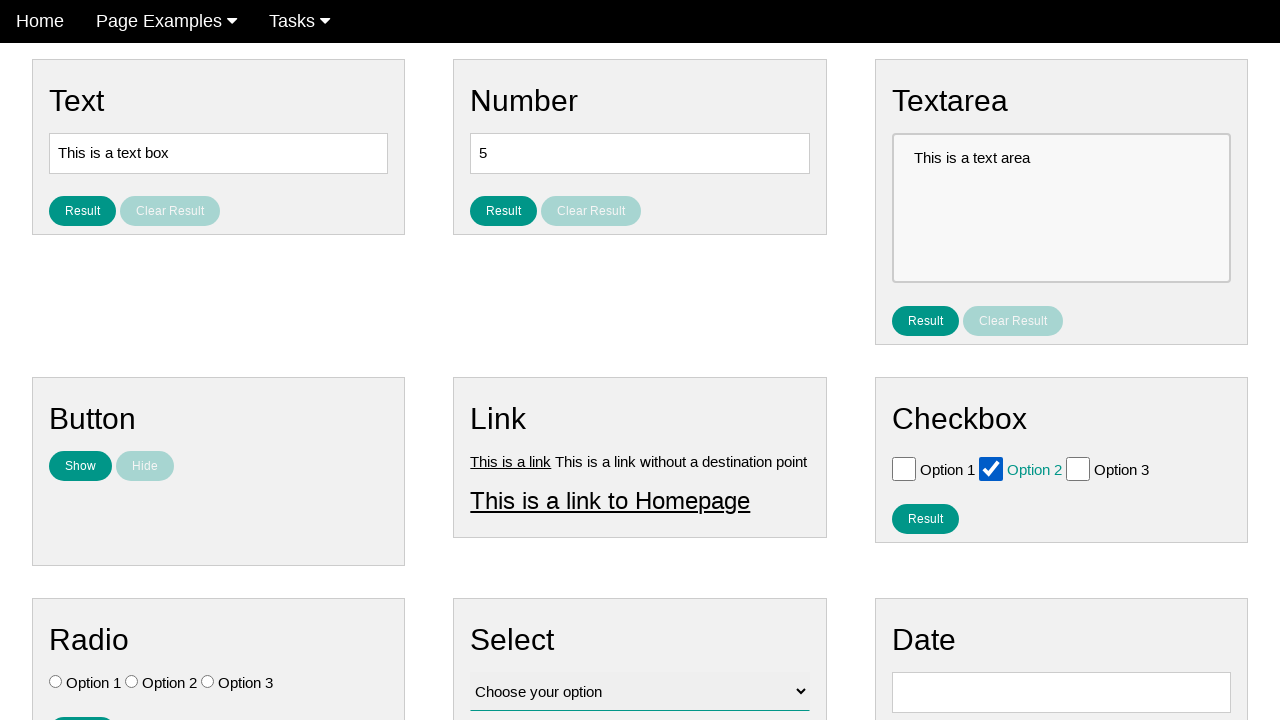

Clicked checkbox 2 to deselect it at (991, 468) on .w3-check[type='checkbox'] >> nth=1
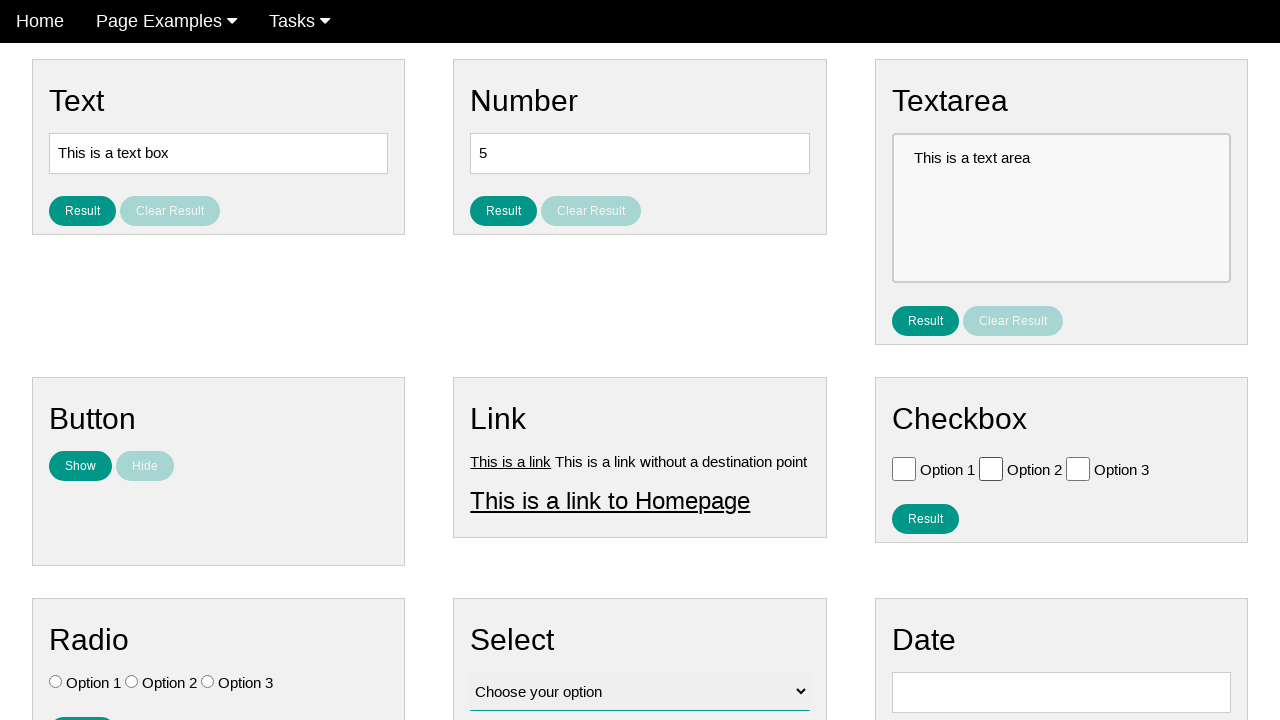

Clicked checkbox 3 to select it at (1078, 468) on .w3-check[type='checkbox'] >> nth=2
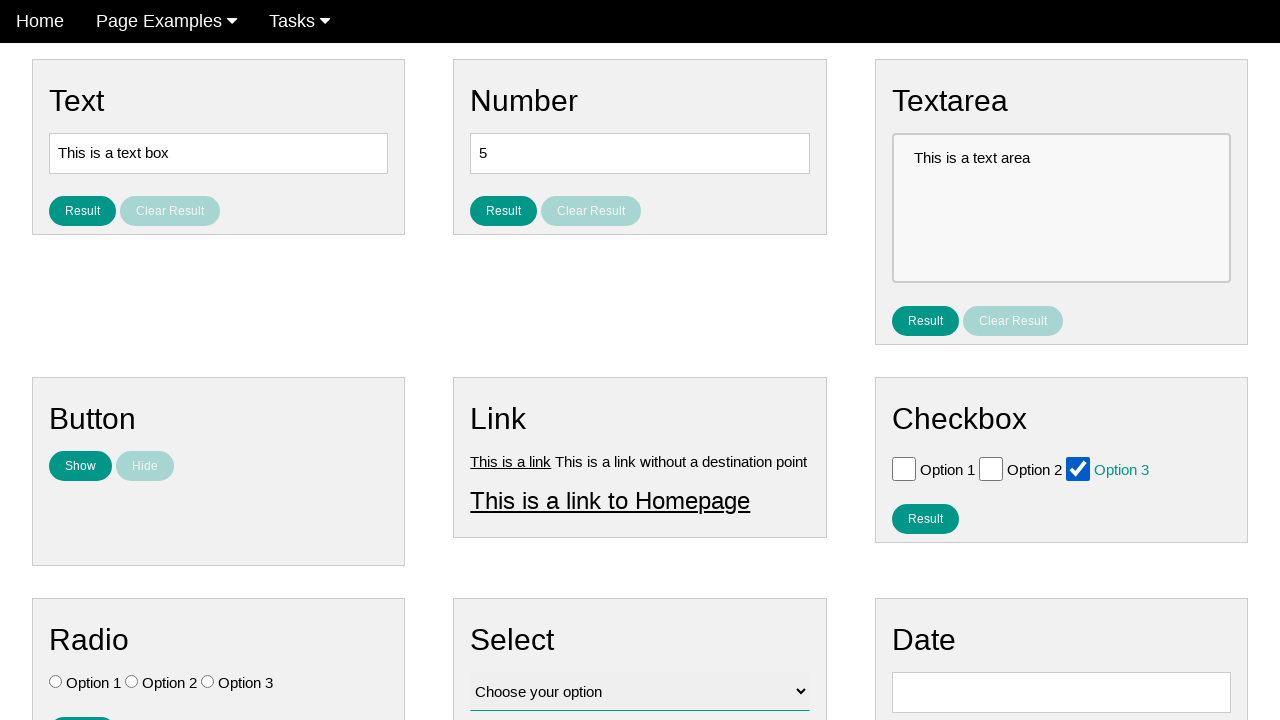

Clicked checkbox 3 to deselect it at (1078, 468) on .w3-check[type='checkbox'] >> nth=2
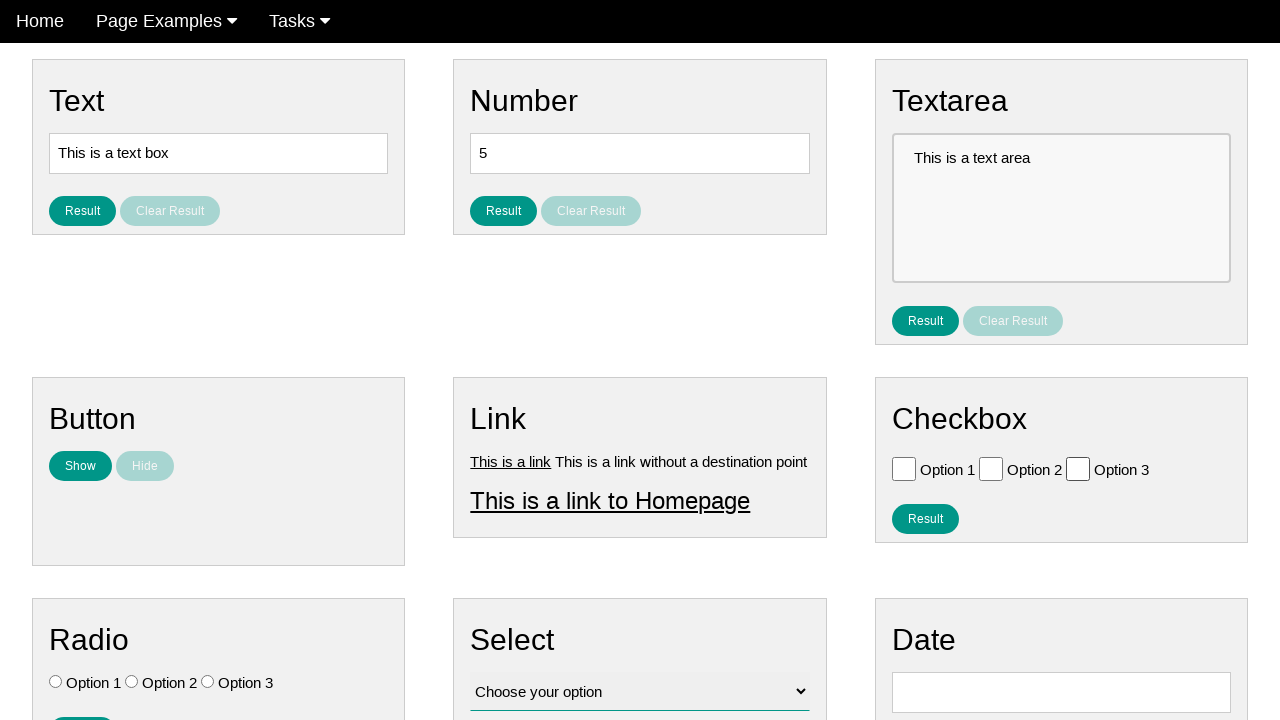

Clicked the first checkbox to leave it selected at (904, 468) on .w3-check[type='checkbox']
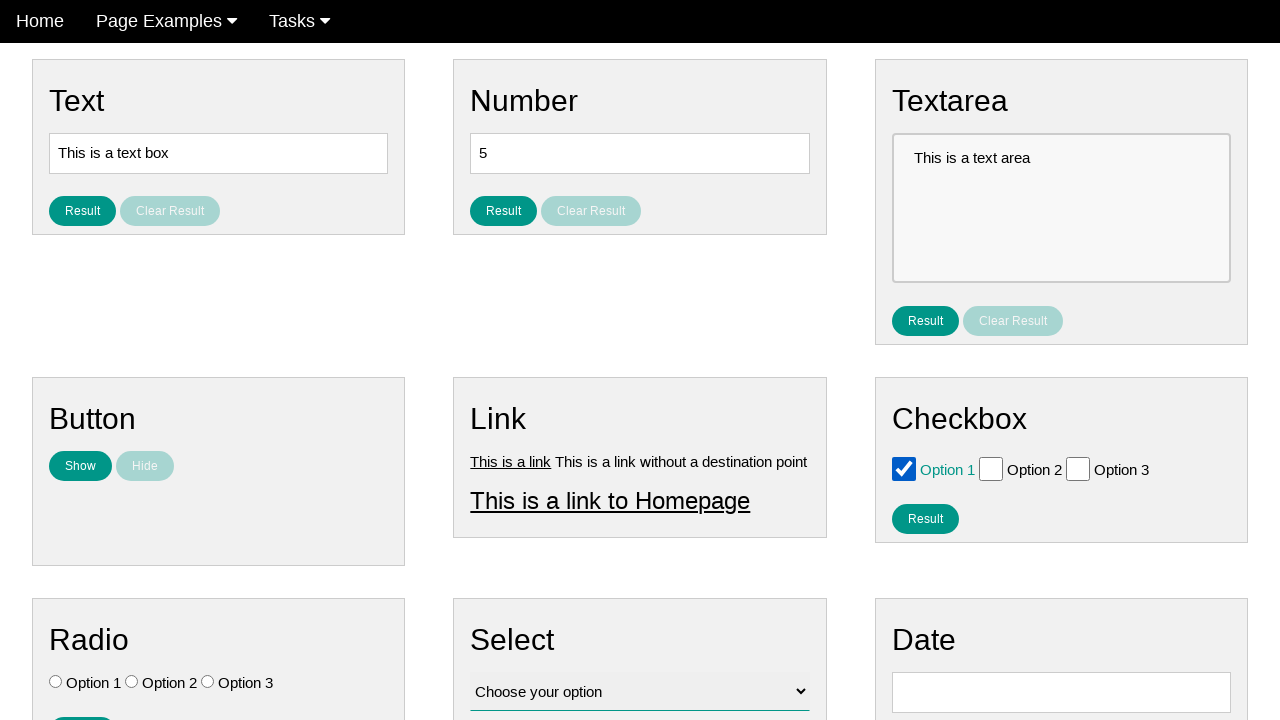

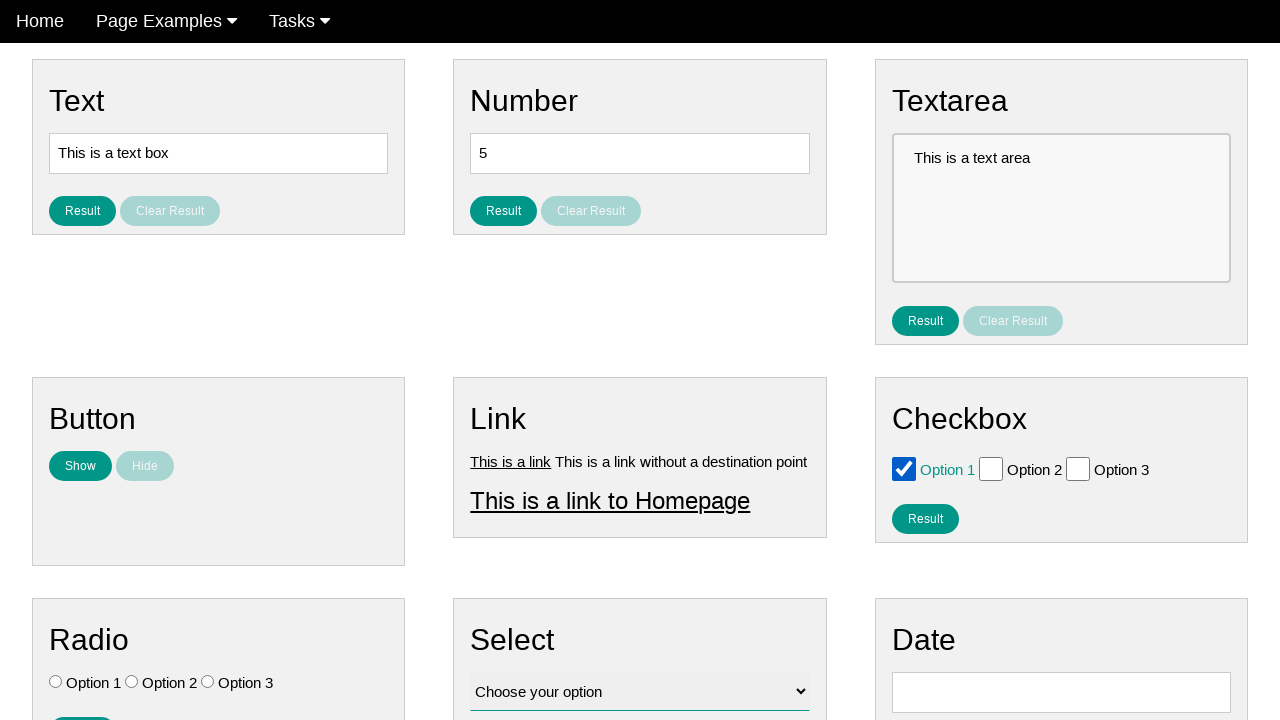